Tests navigation to the My Account page by clicking the My Account link and verifying the page title changes correctly.

Starting URL: https://alchemy.hguy.co/lms/

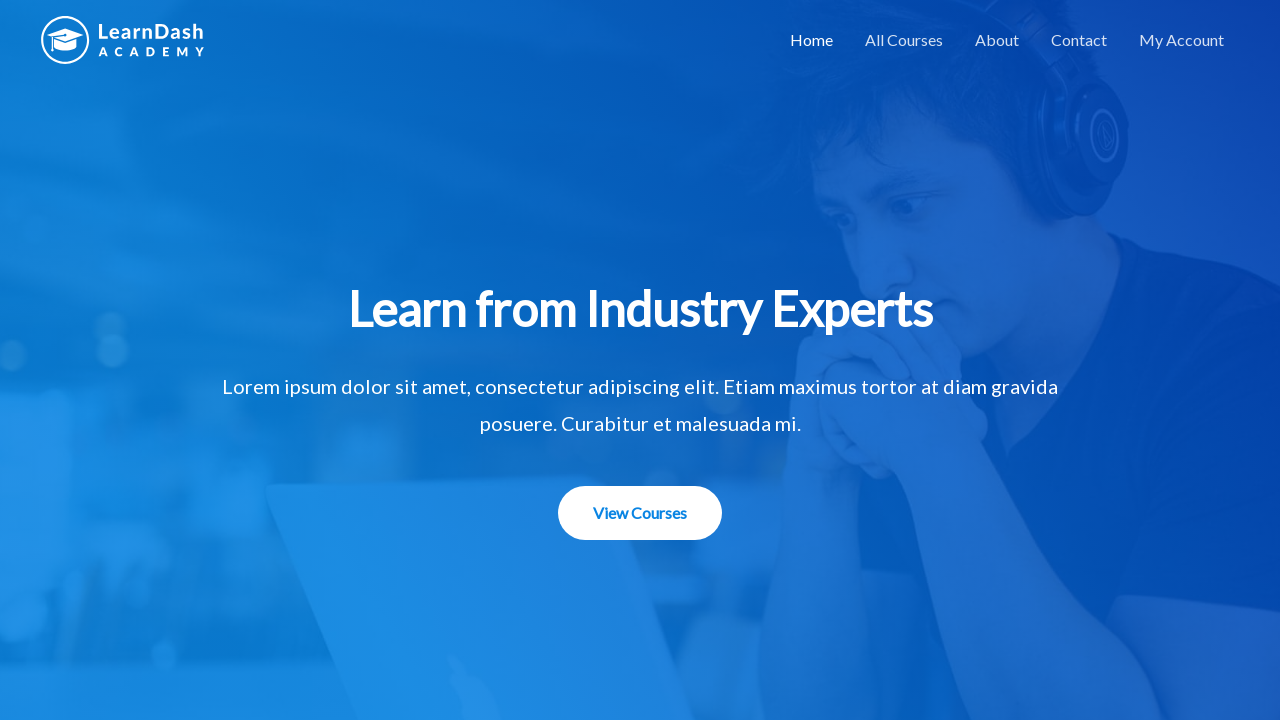

Clicked on the My Account link at (1182, 40) on text=My Account
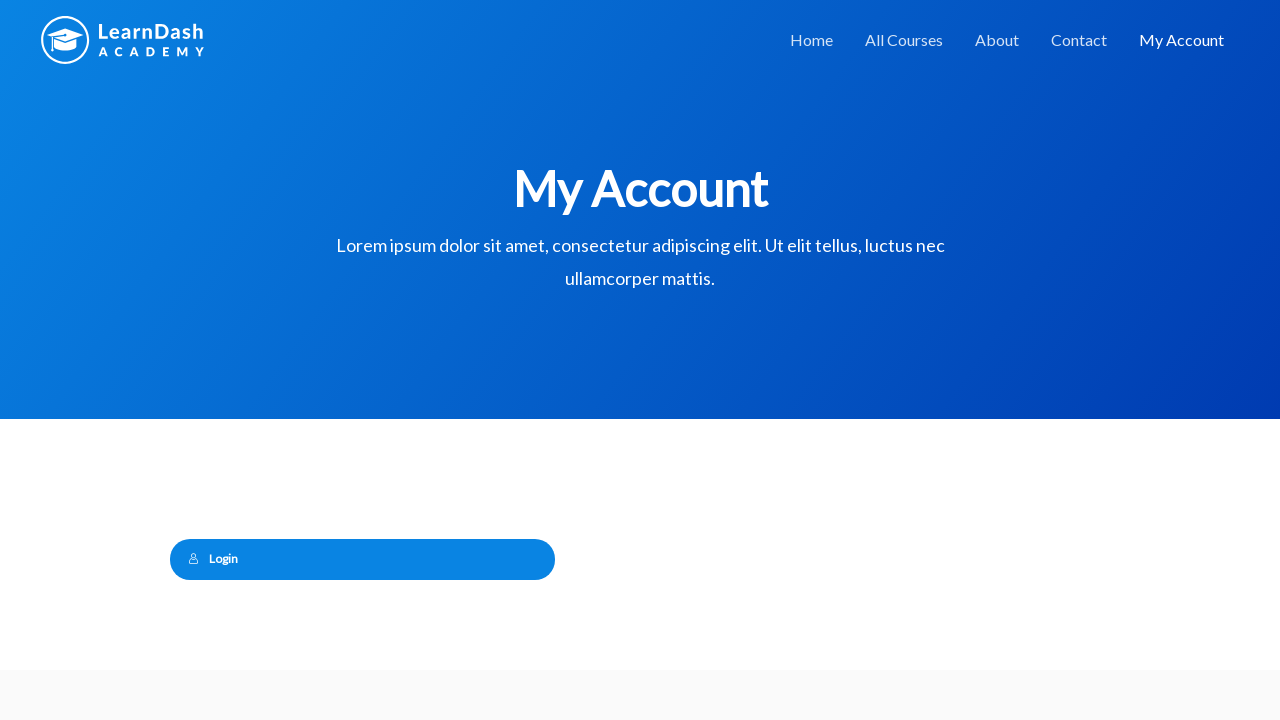

Waited for page to load (domcontentloaded)
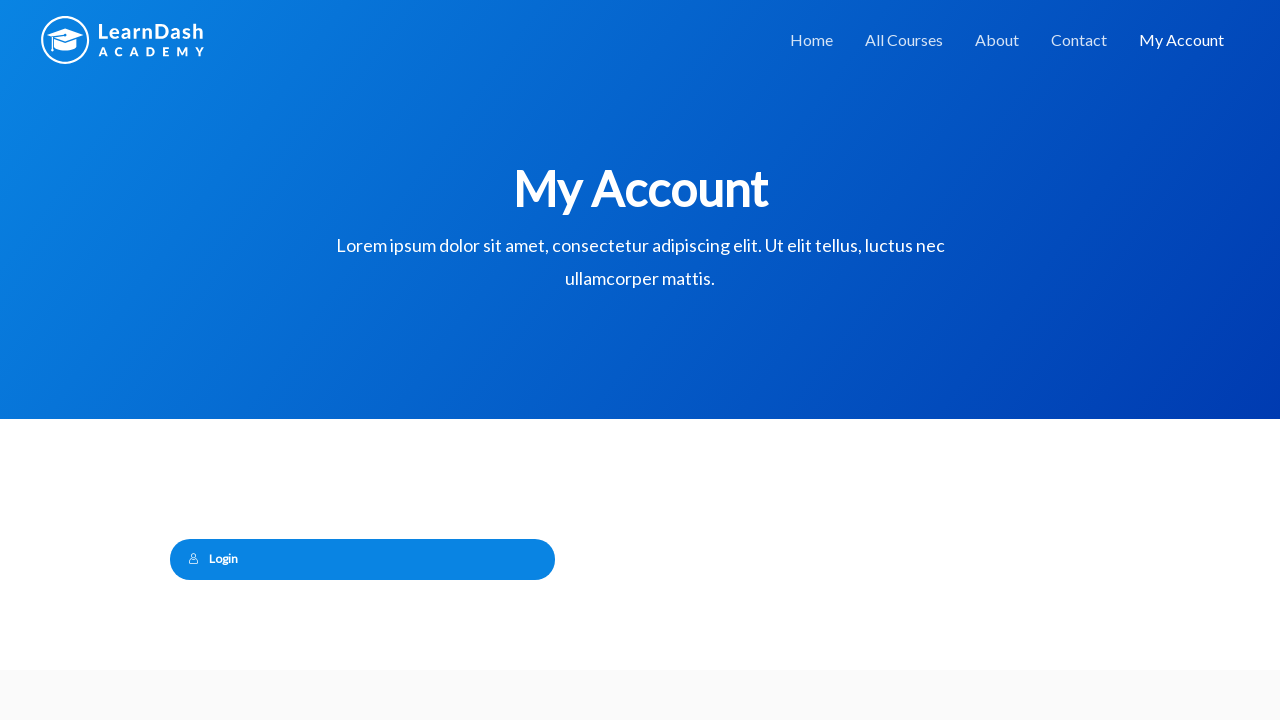

Verified page title is 'My Account – Alchemy LMS'
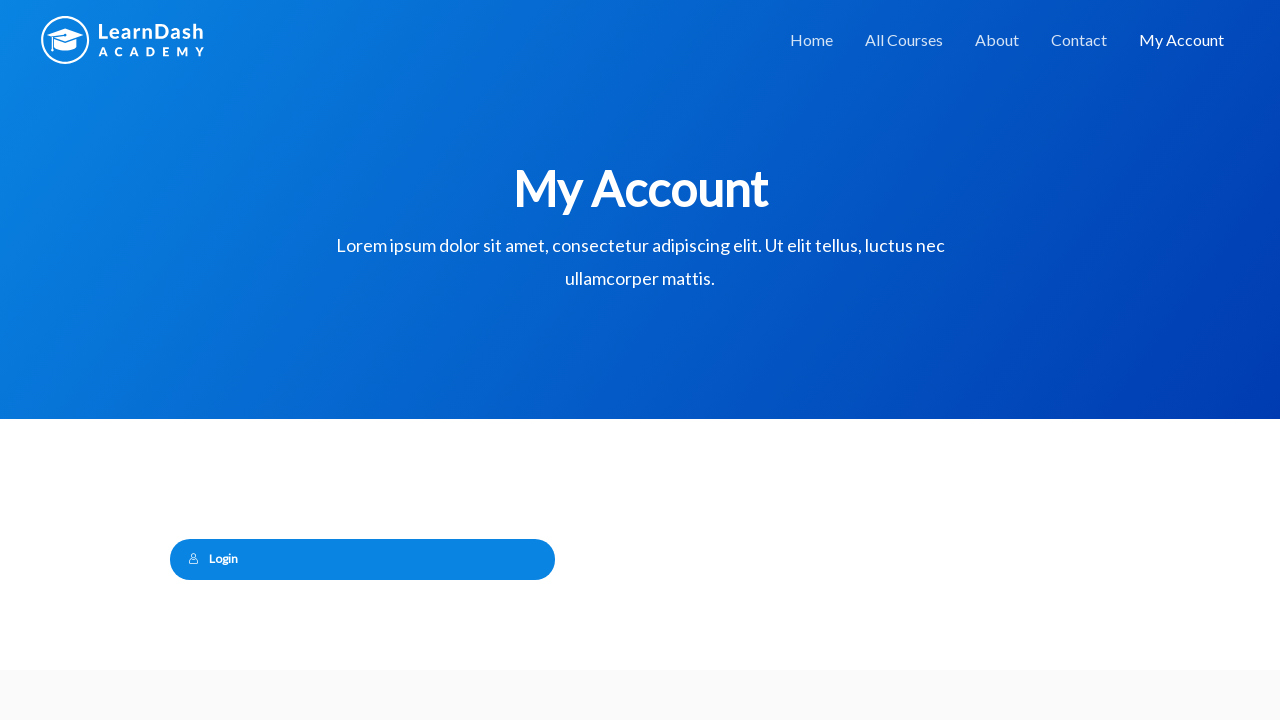

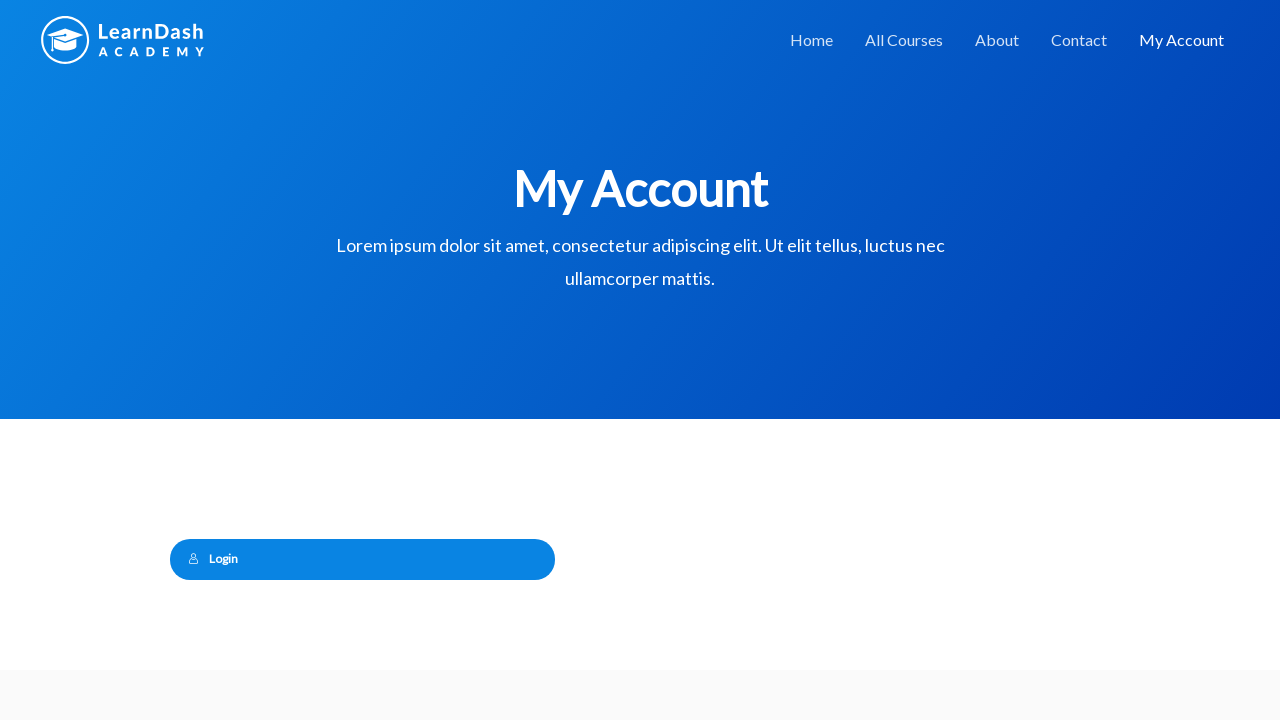